Tests multi-tab browser functionality by opening Apple's Turkish website, then opening Tesla's Turkish website in a new tab, and switching between the two tabs.

Starting URL: https://www.apple.com/tr/

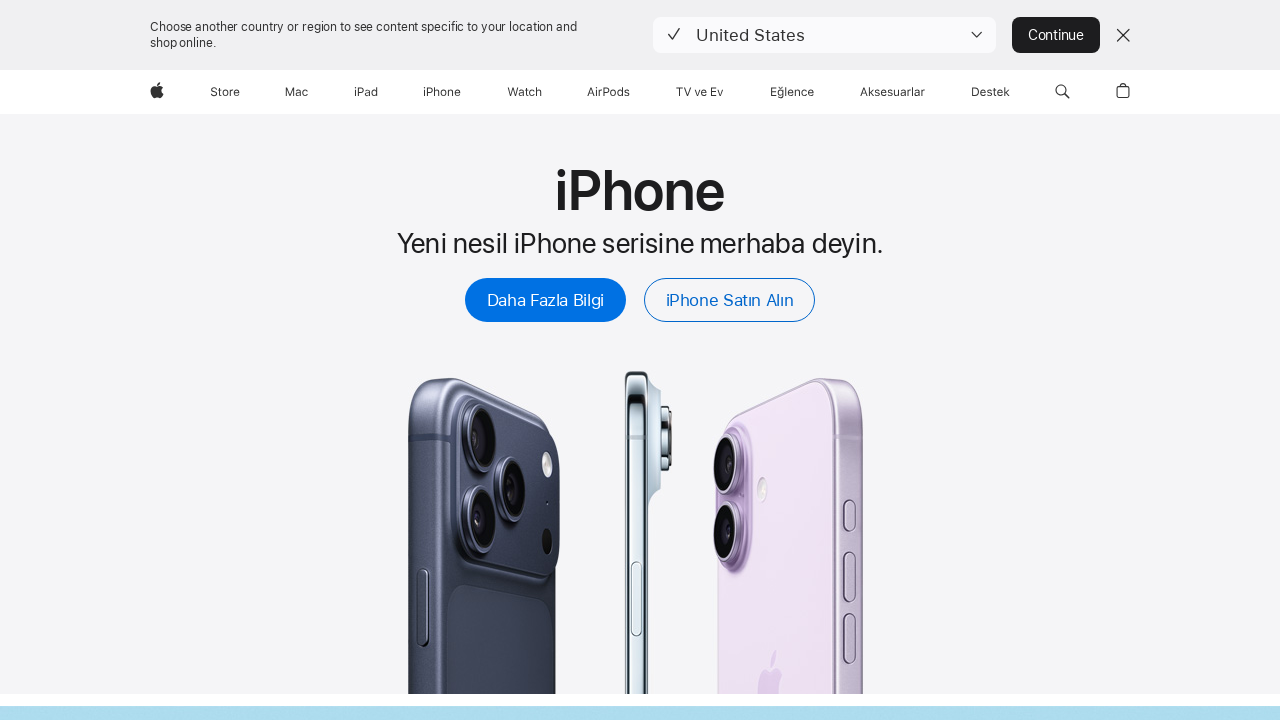

Stored reference to Apple's Turkish website page
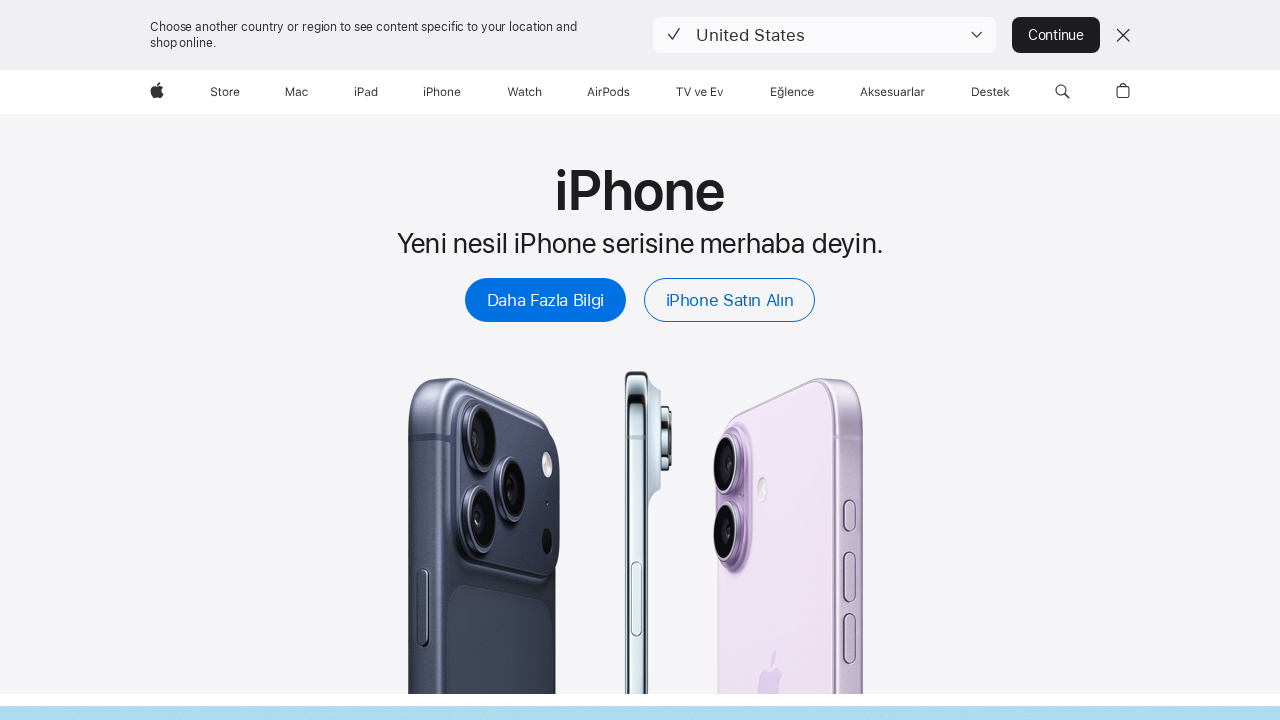

Apple page DOM content loaded
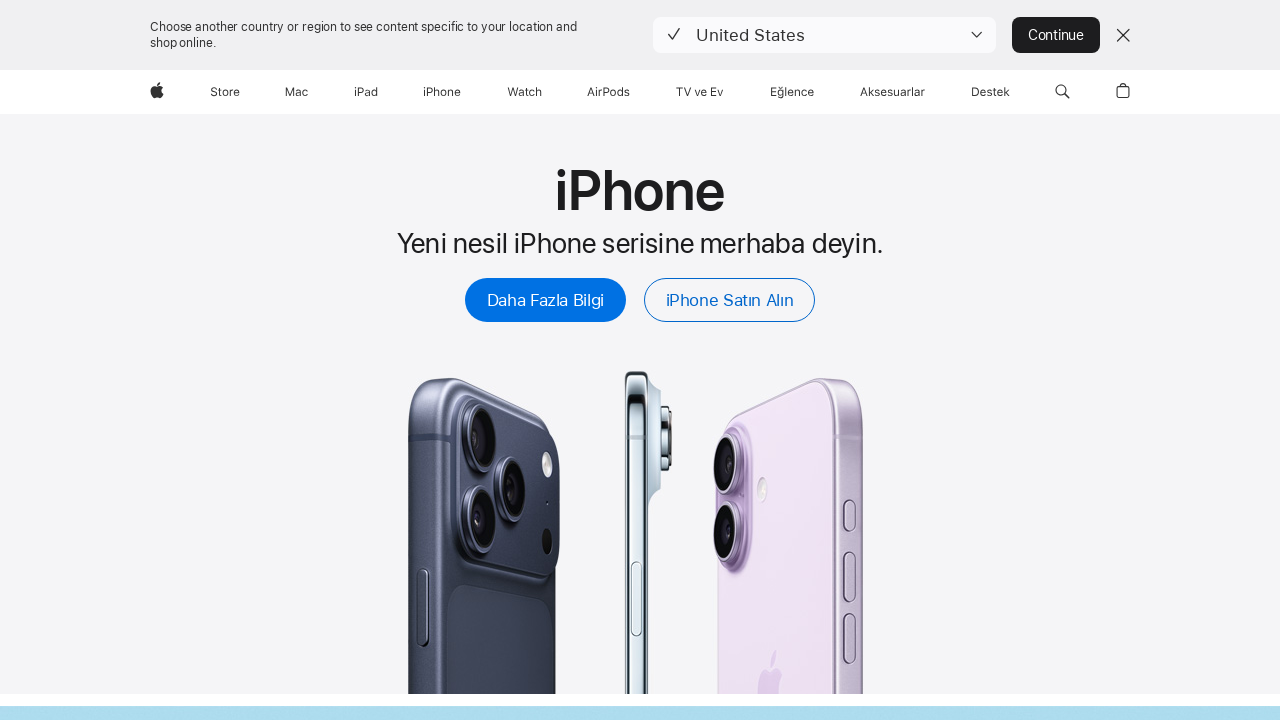

Opened new tab for Tesla website
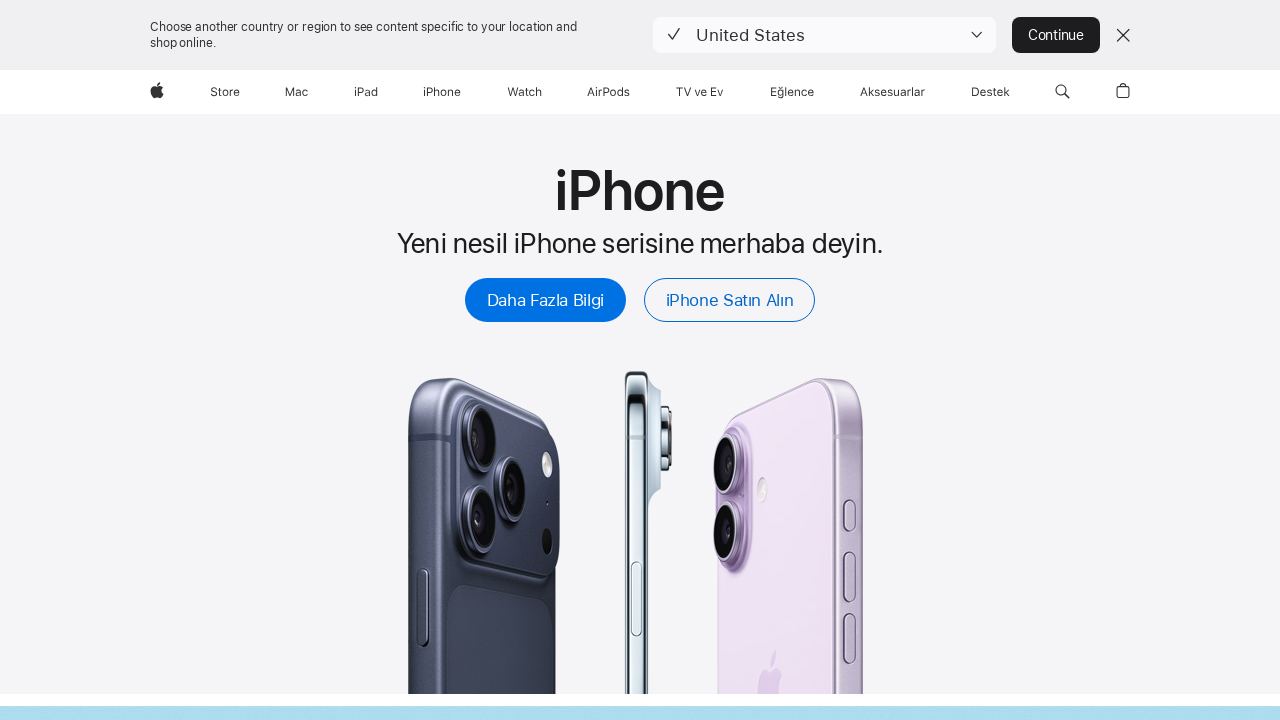

Navigated to Tesla's Turkish website
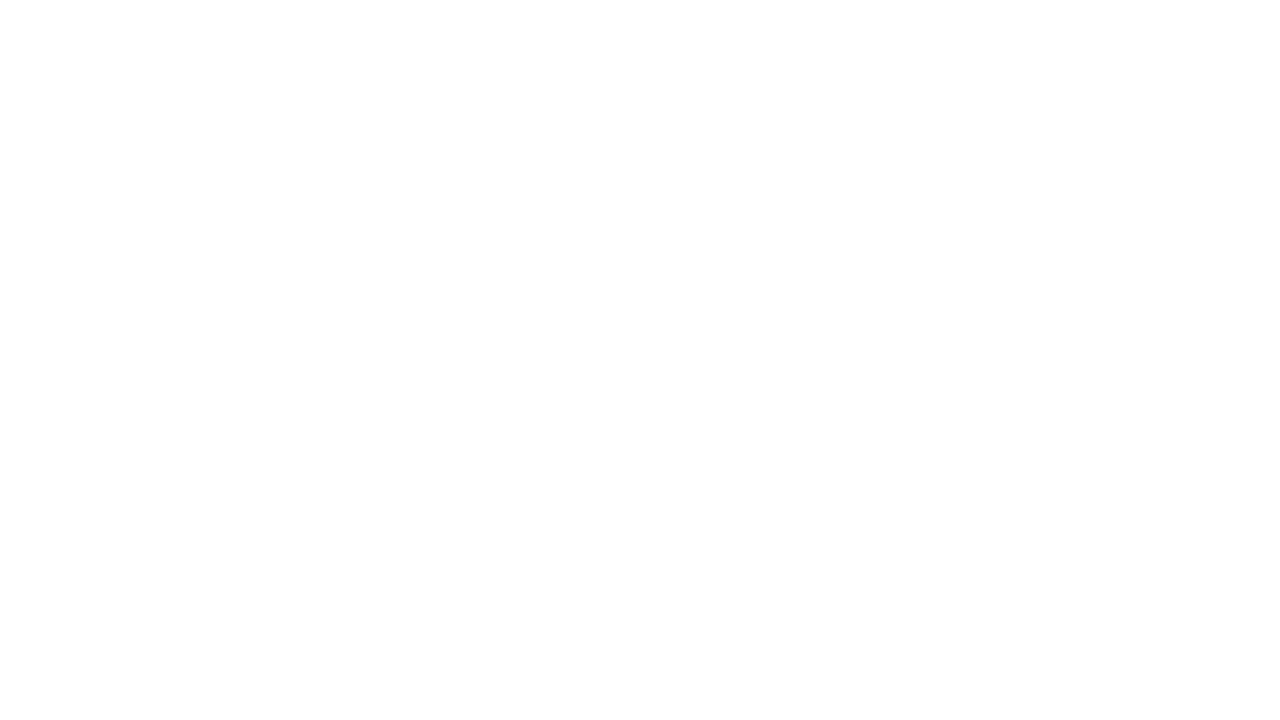

Tesla page DOM content loaded
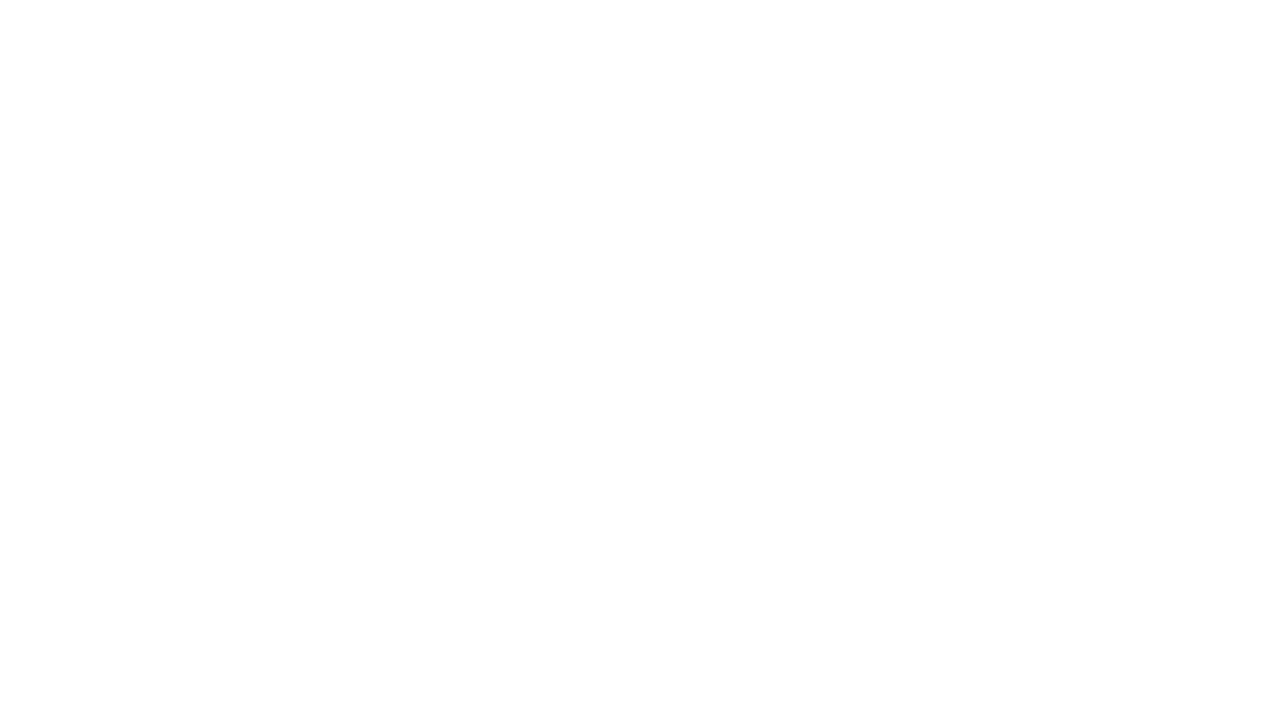

Switched to Apple page tab
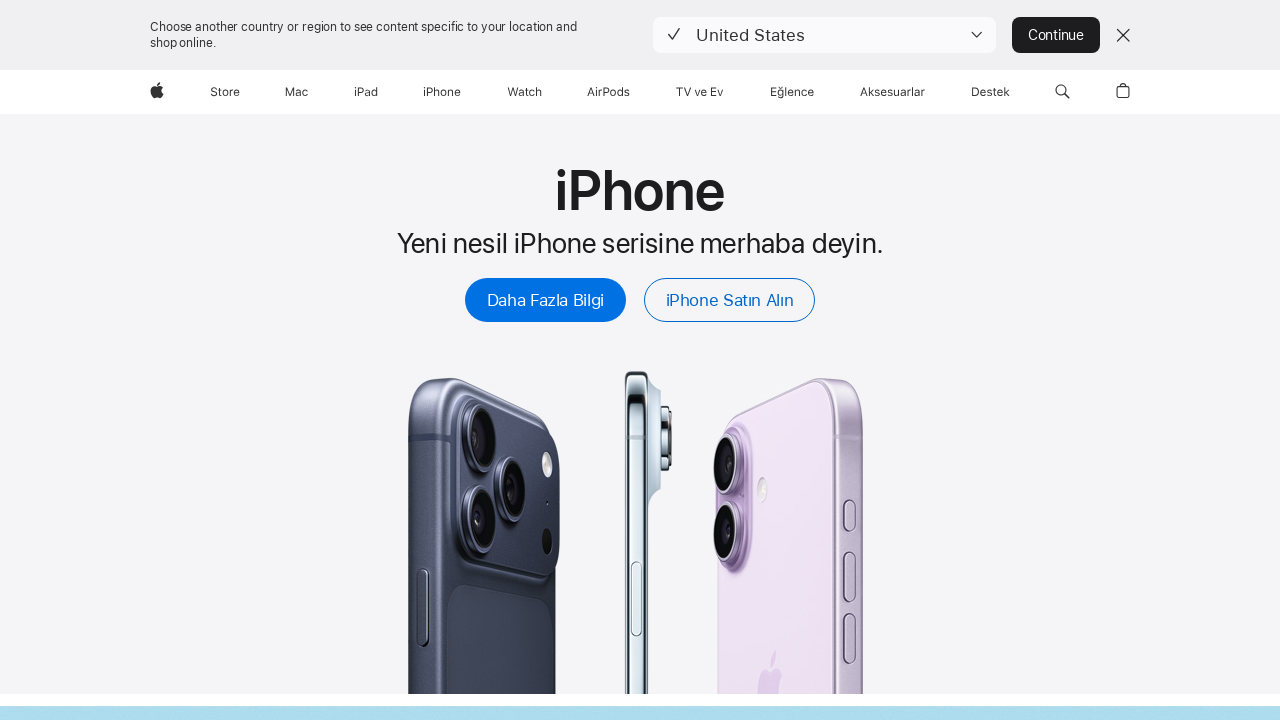

Switched to Tesla page tab
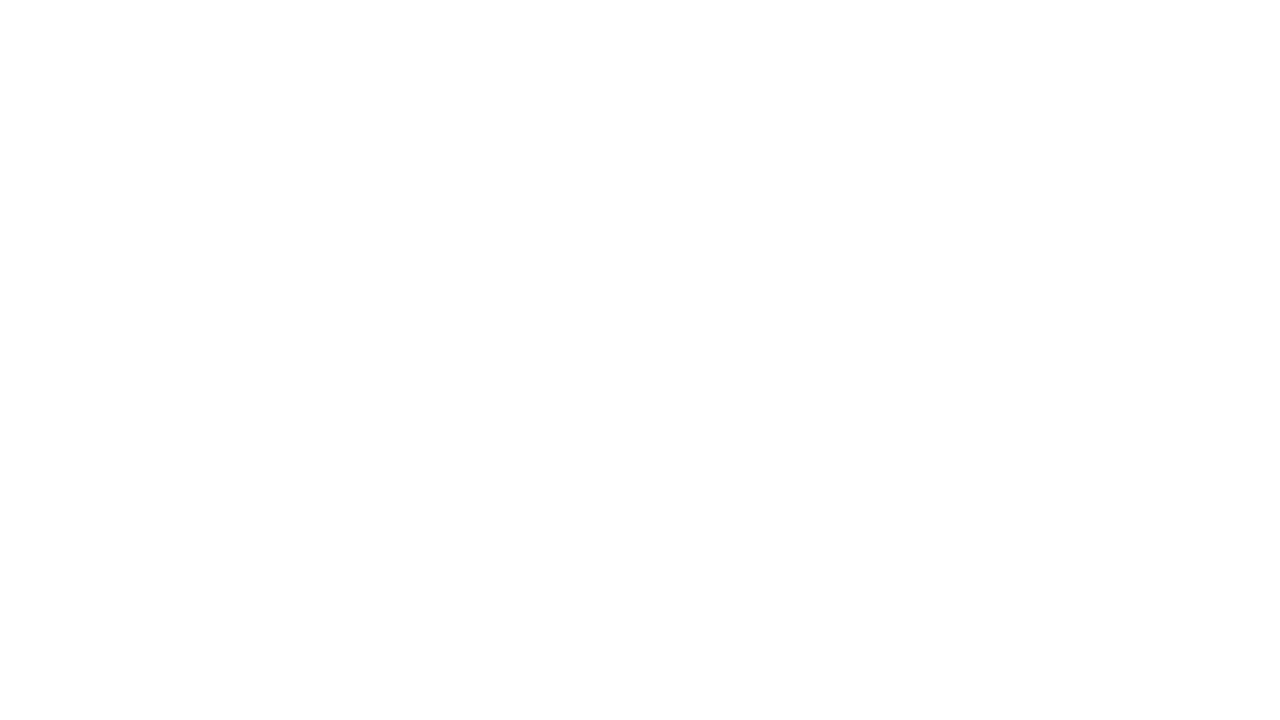

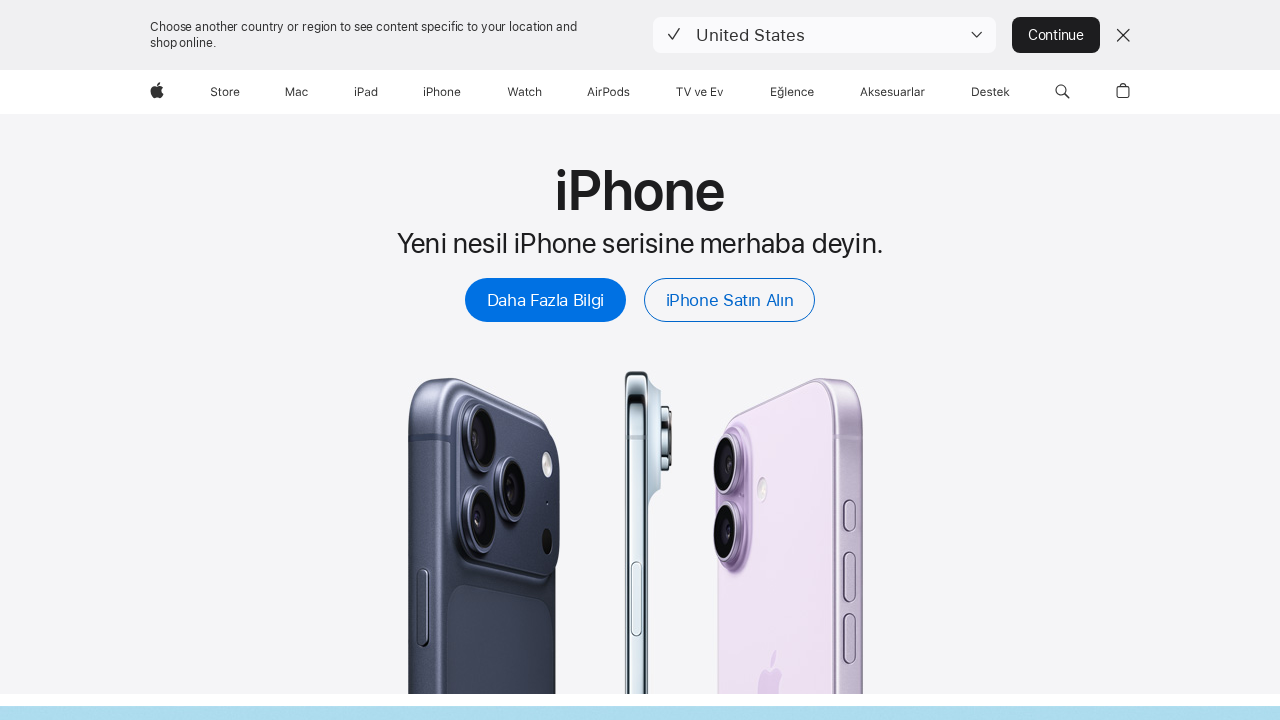